Tests a simple form by filling in first name, last name, city, and country fields using different element locator strategies, then submits the form.

Starting URL: http://suninjuly.github.io/simple_form_find_task.html

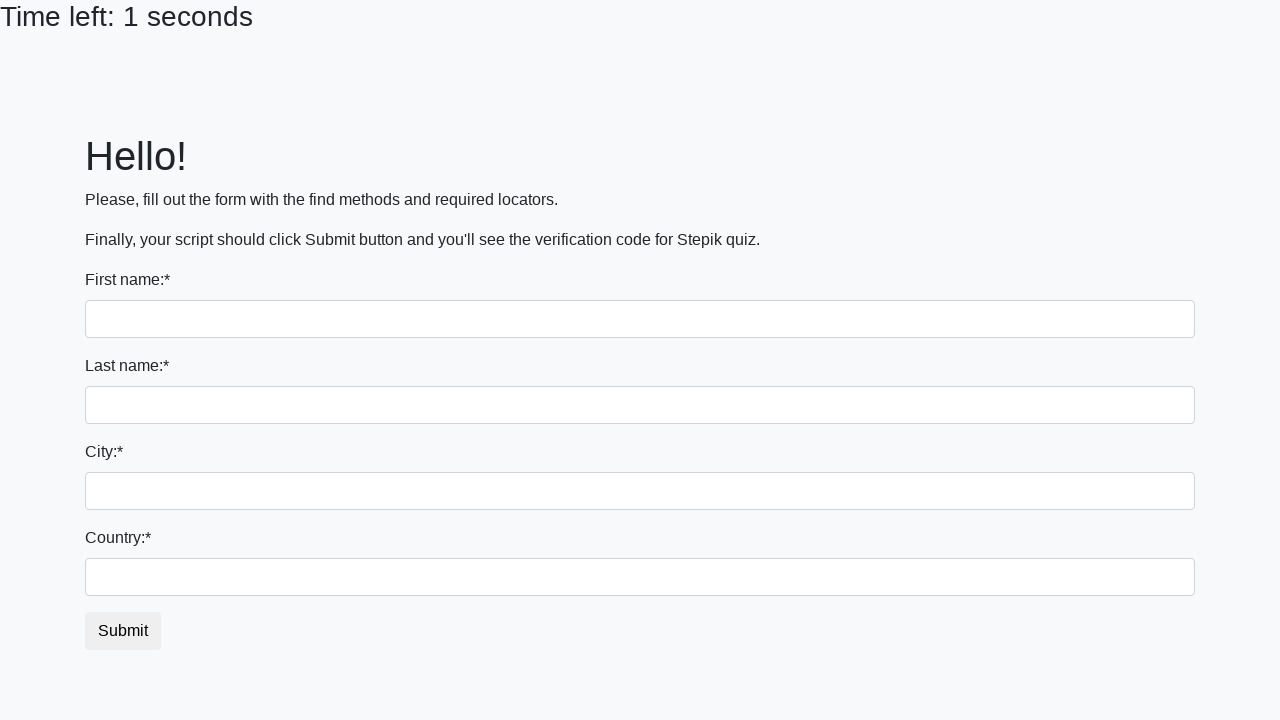

Filled first name field with 'Artem' on input
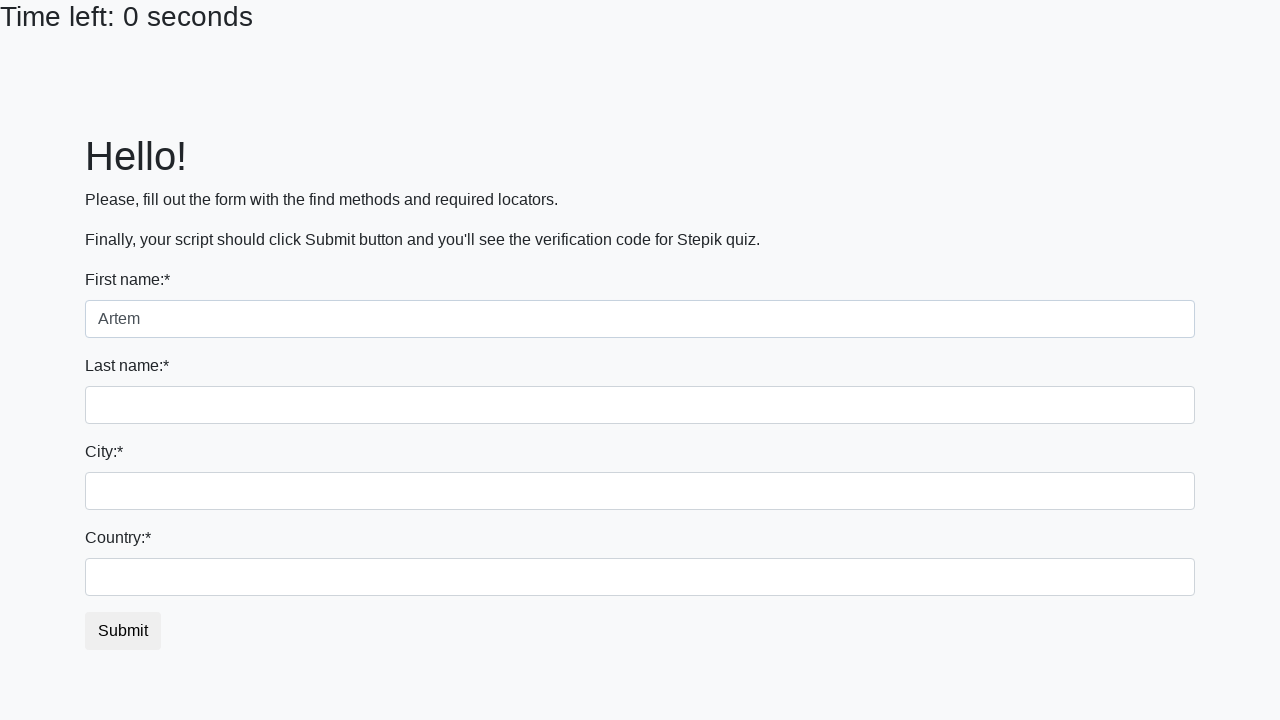

Filled last name field with 'Semenovich' on input[name='last_name']
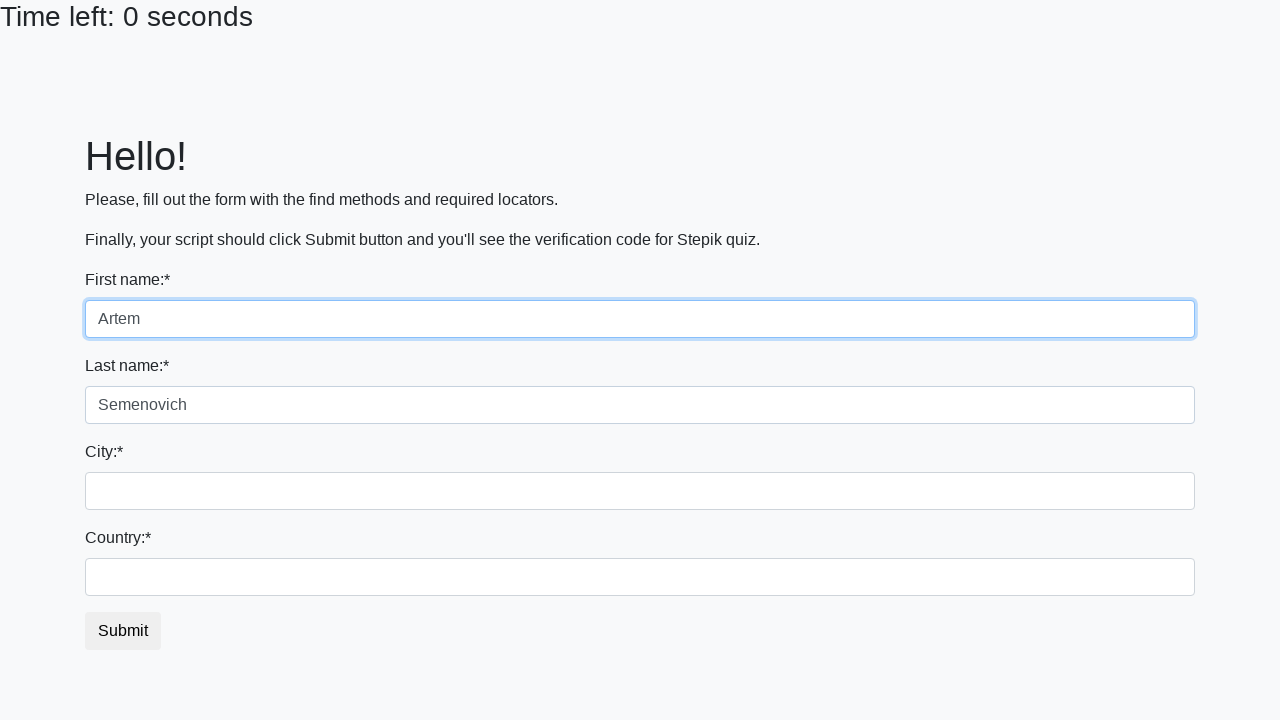

Filled city field with 'Kharkiv' on .city
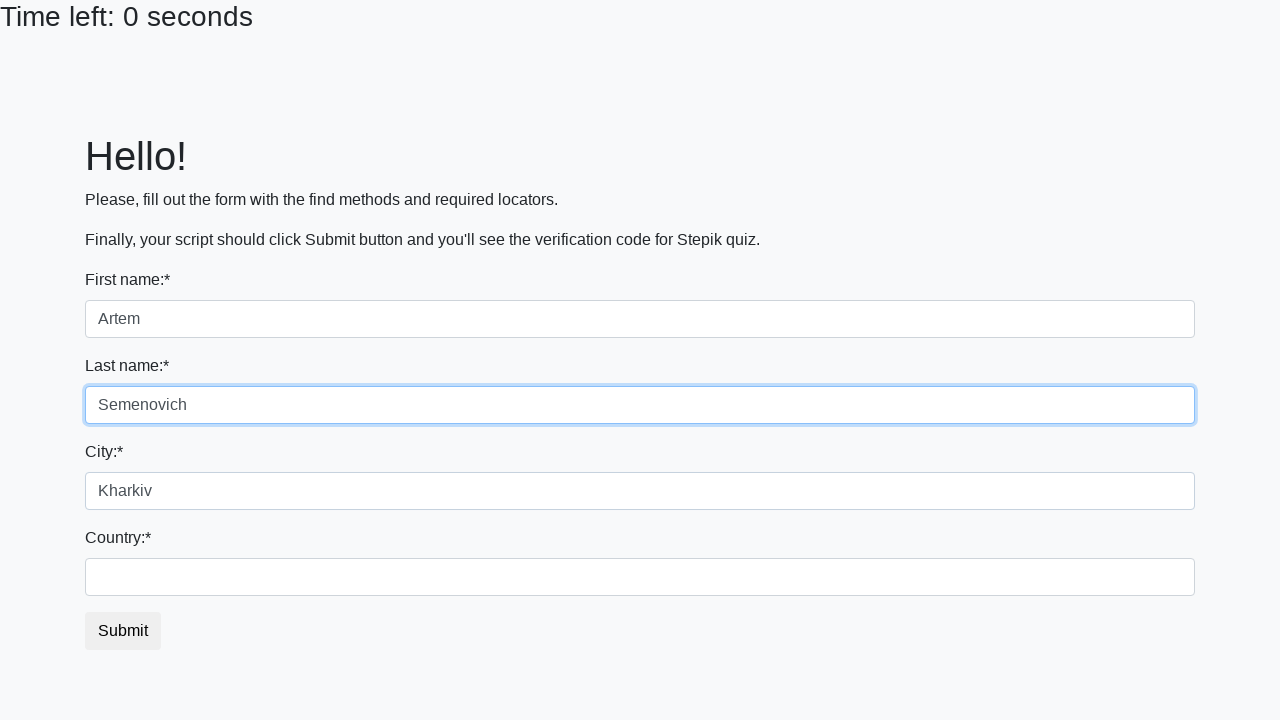

Filled country field with 'Ukraine' on #country
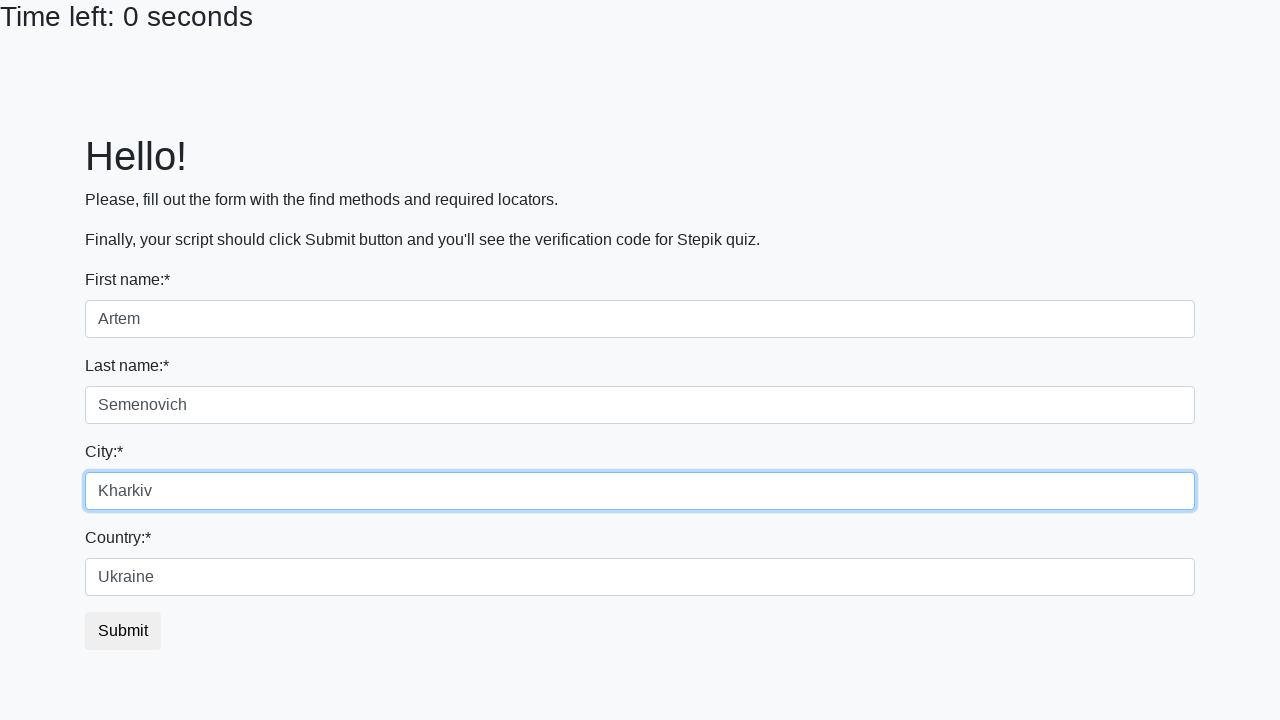

Clicked submit button to submit the form at (123, 631) on .btn-default
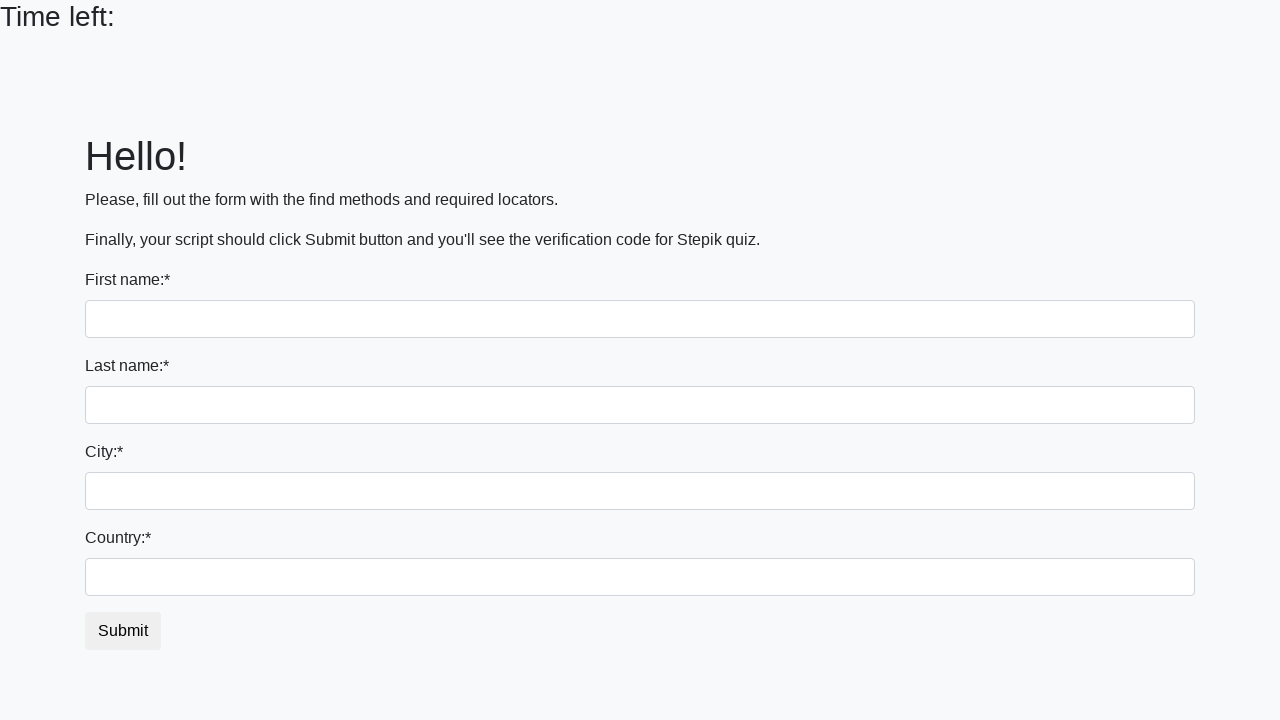

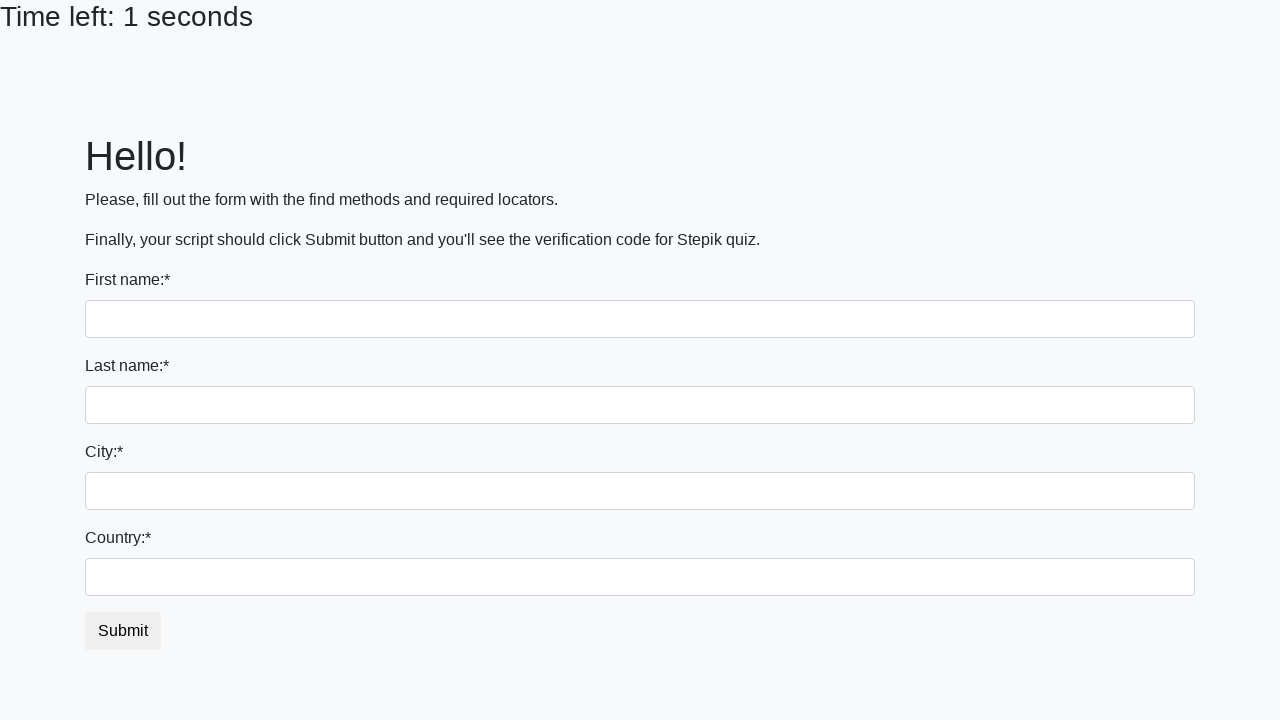